Tests JavaScript alert handling by clicking a button that triggers an alert, capturing the alert text, and accepting the alert

Starting URL: https://winstoncastillo.com/ejercicios/atoc.html

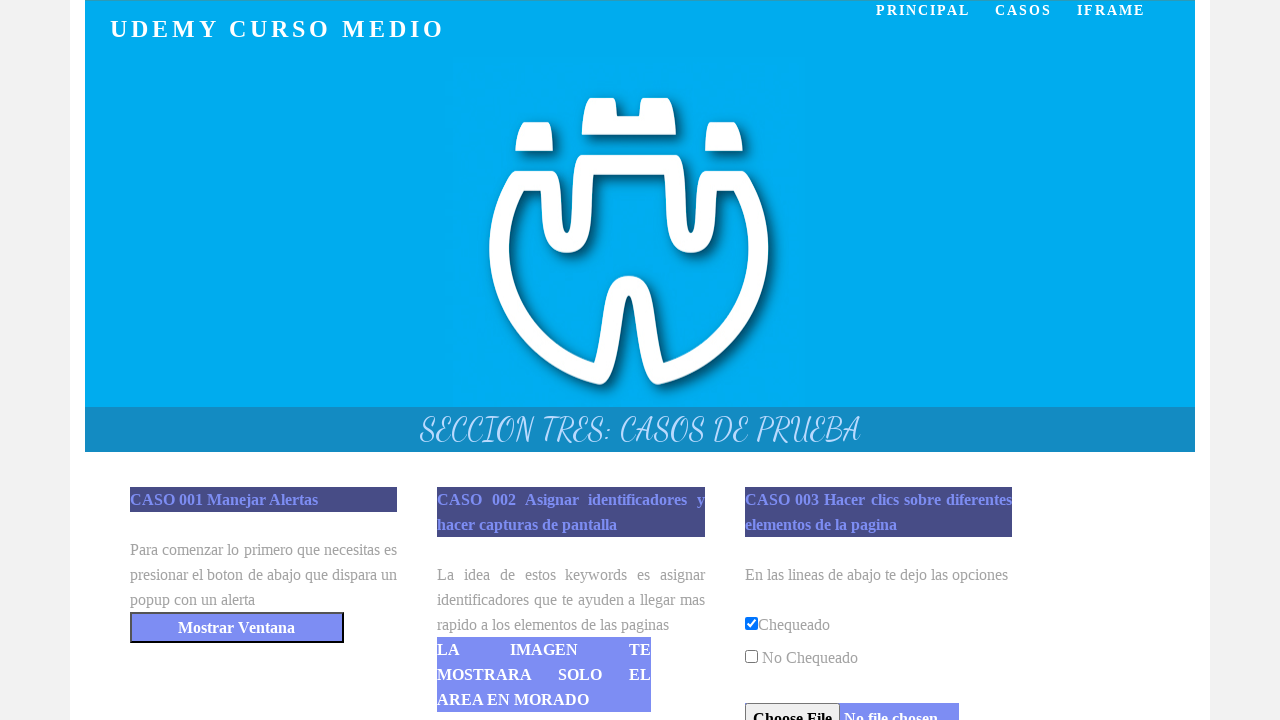

Clicked button to trigger JavaScript alert at (237, 628) on #testCasesAtoC > p:nth-child(2) > button
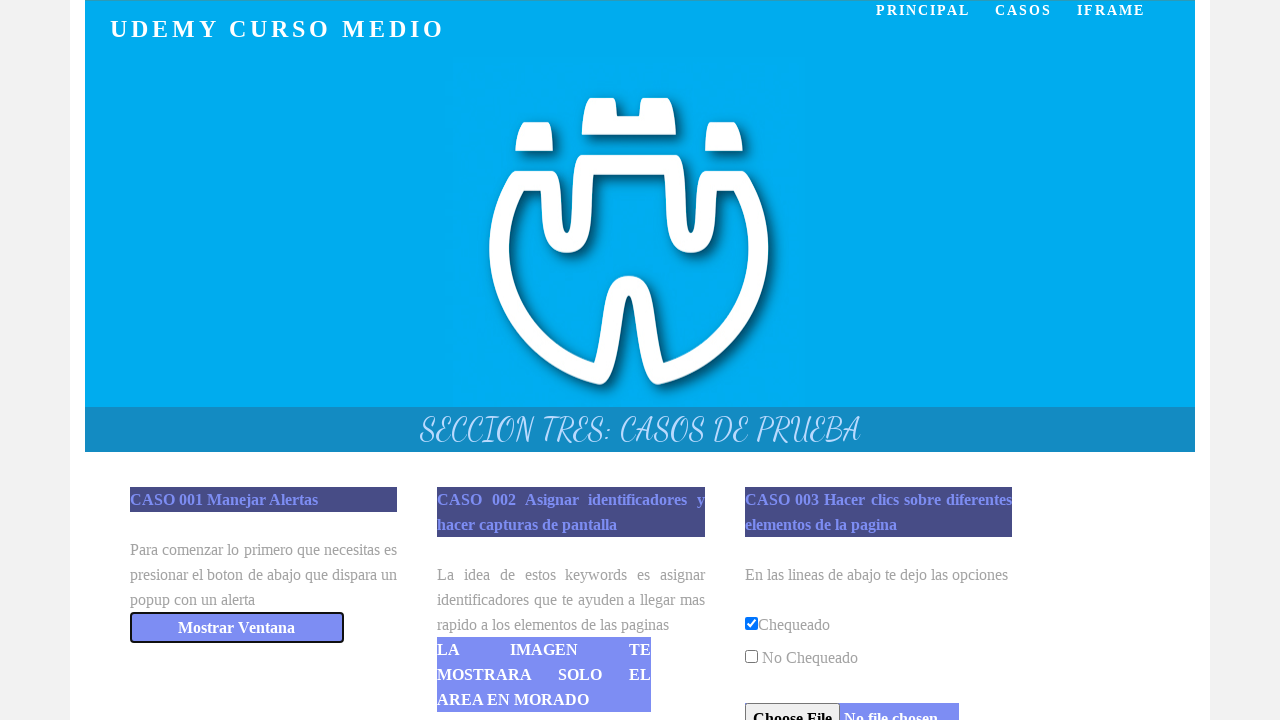

Set up dialog handler to accept alerts
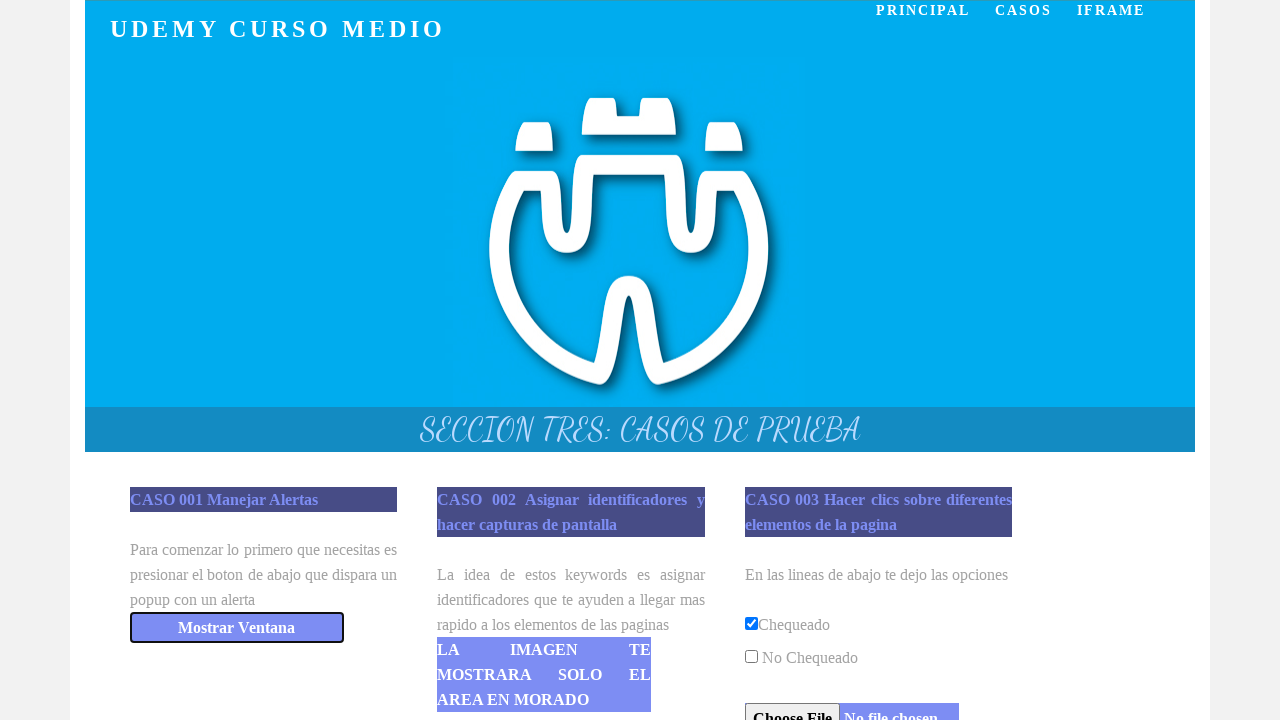

Configured dialog handler with message logging
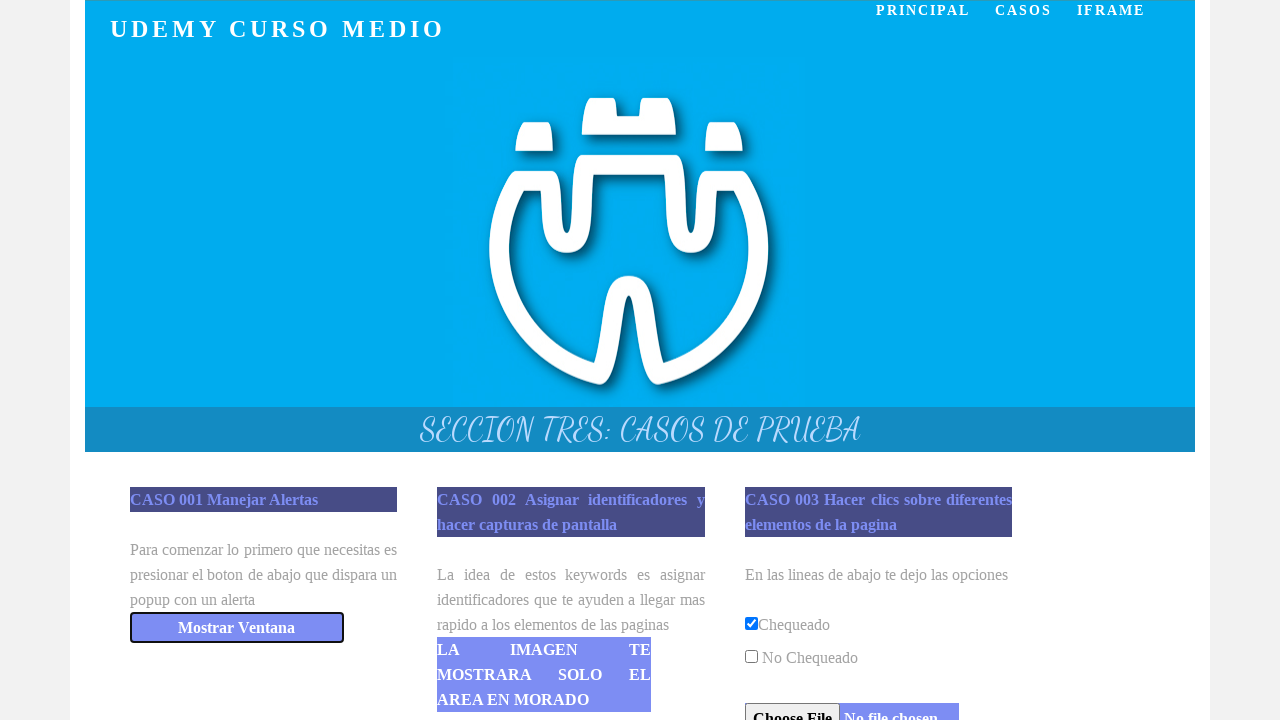

Clicked button again to trigger and handle another JavaScript alert at (237, 628) on #testCasesAtoC > p:nth-child(2) > button
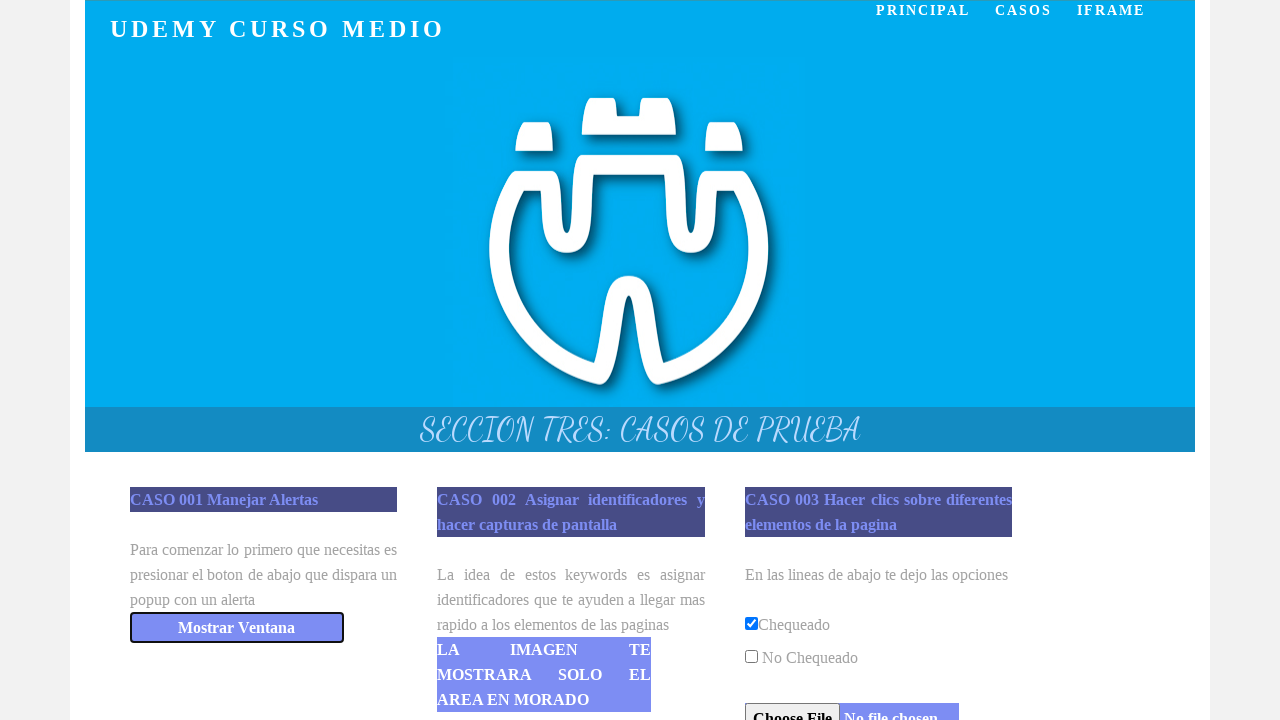

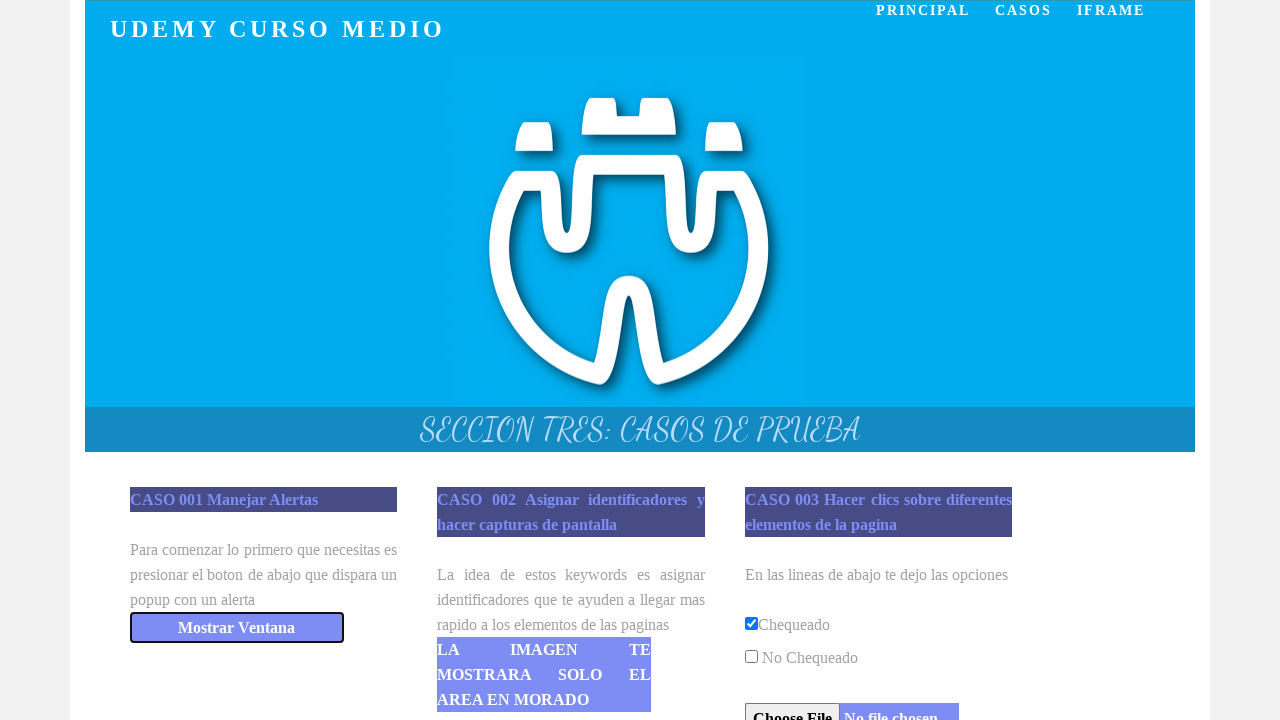